Tests right-click functionality on a button and verifies the confirmation message appears

Starting URL: https://demoqa.com/buttons

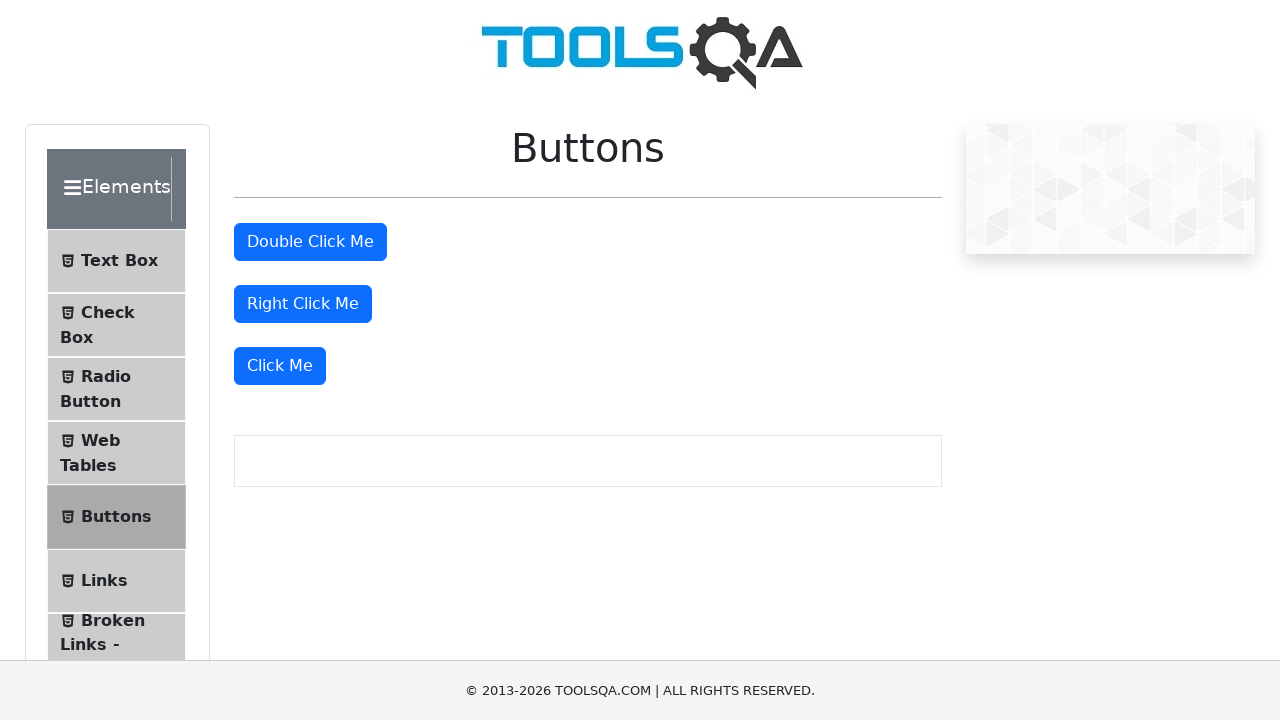

Right-clicked on the 'Right Click Me' button at (303, 304) on internal:text="Right Click Me"i
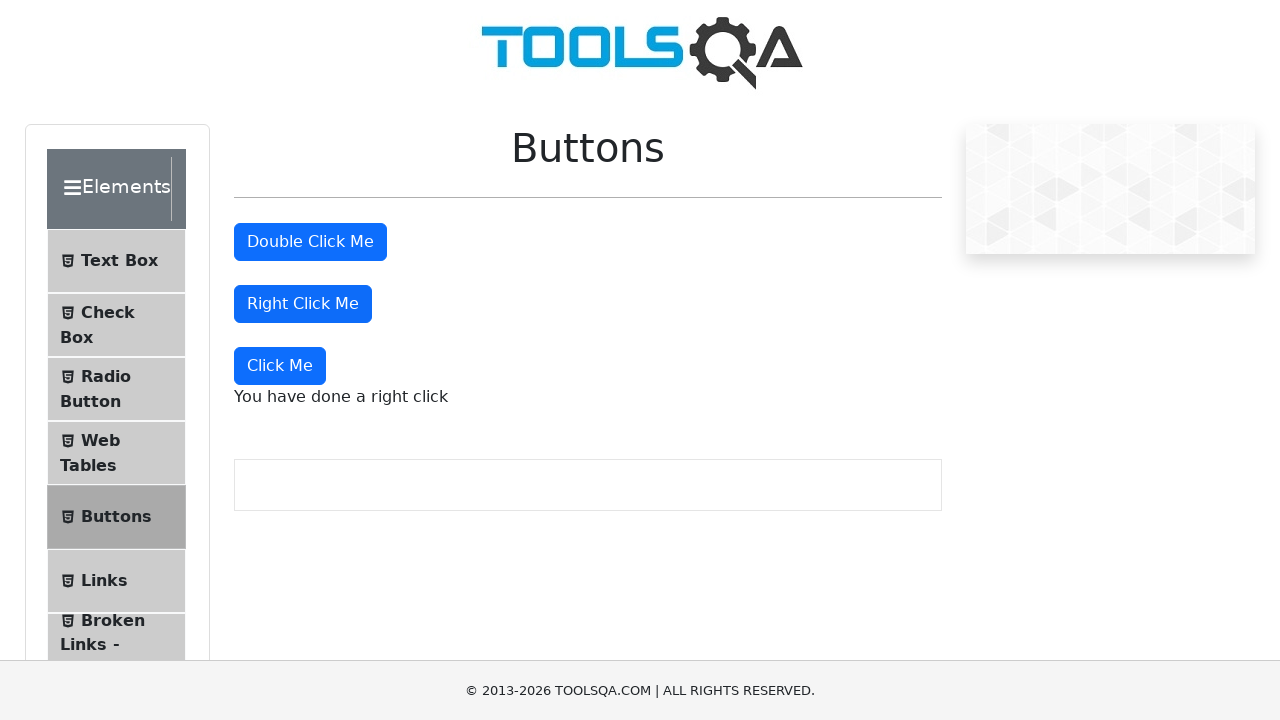

Confirmation message 'You have done a right click' appeared
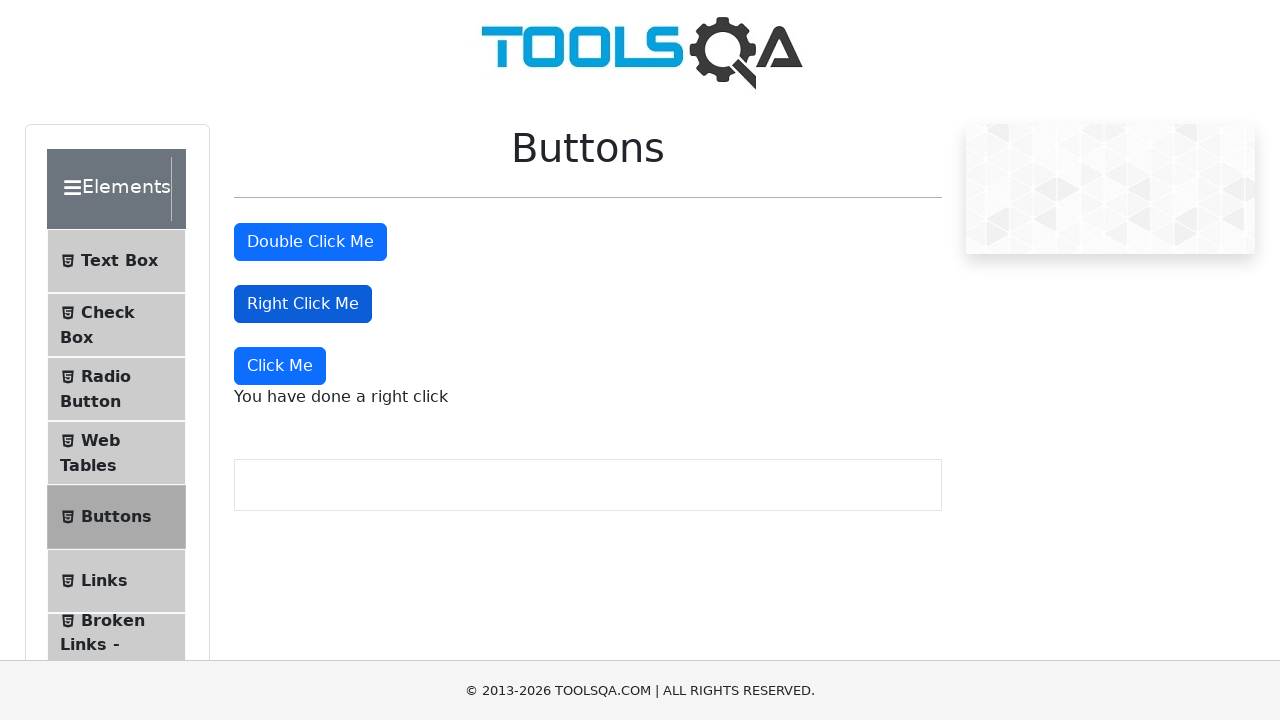

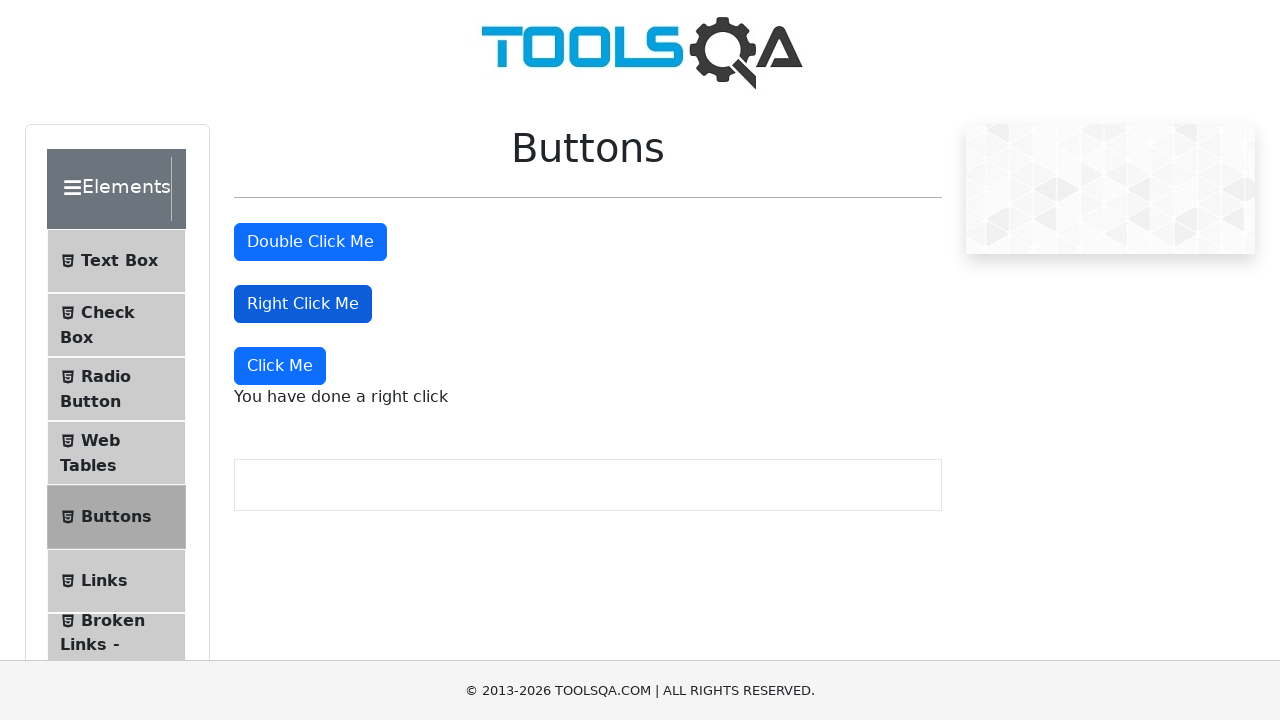